Navigates to a test automation practice blog and verifies that Wikipedia search elements and page heading are present on the page

Starting URL: https://testautomationpractice.blogspot.com/

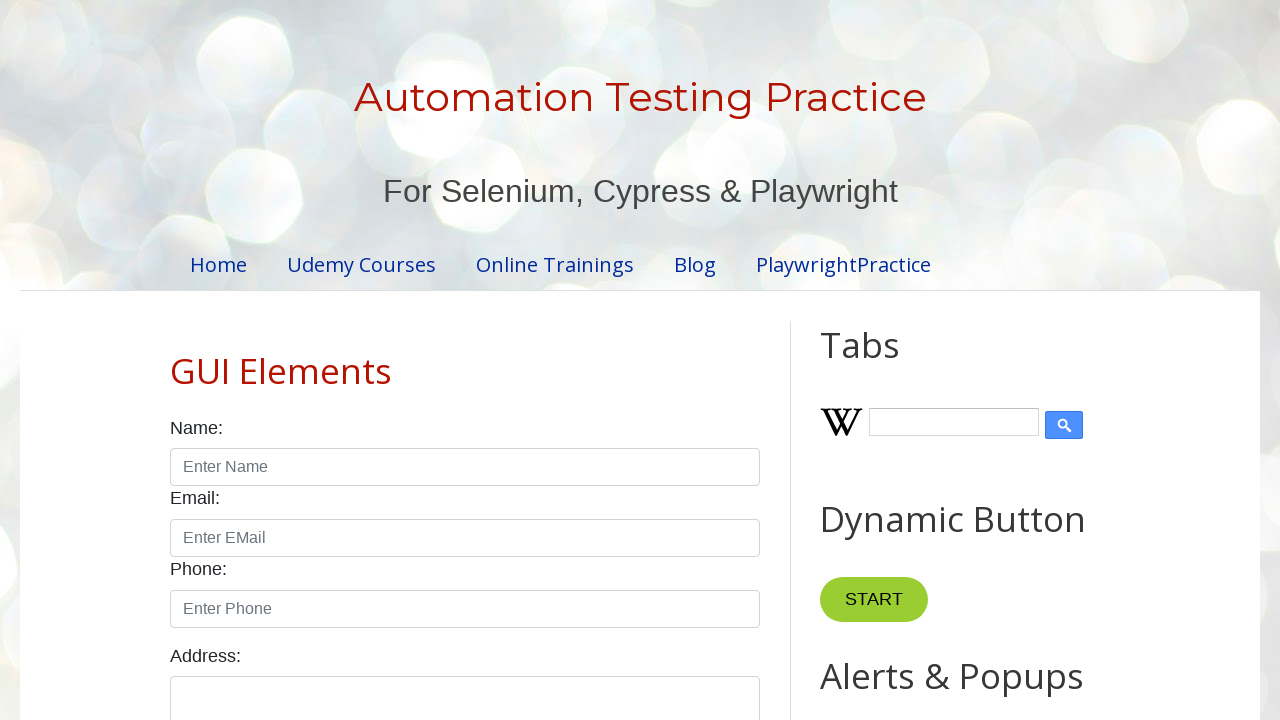

Navigated to test automation practice blog
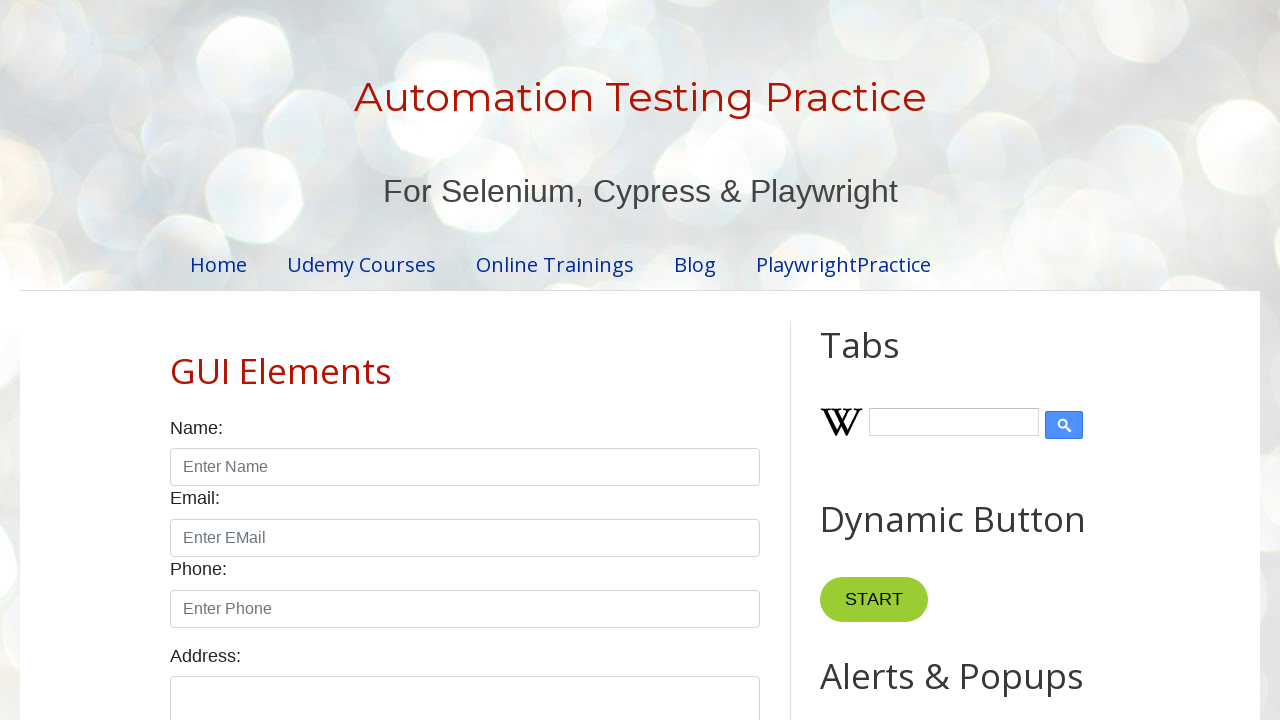

Wikipedia icon element loaded
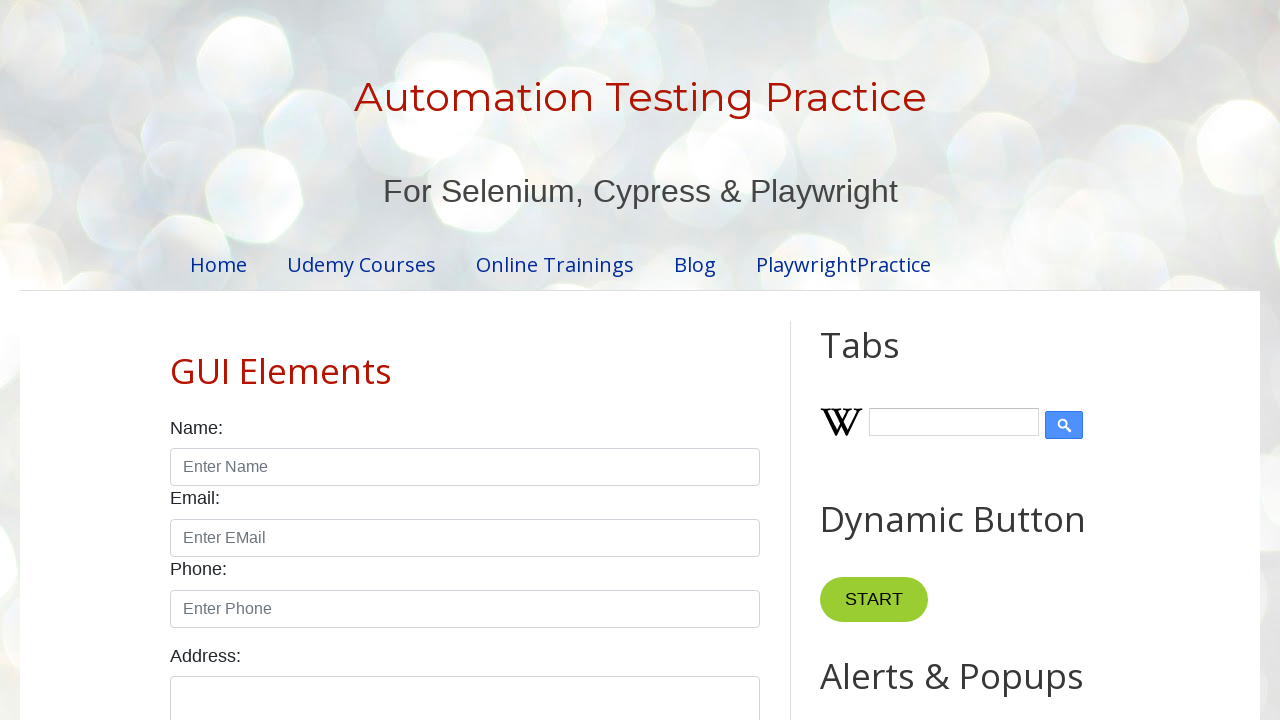

Wikipedia search input field loaded
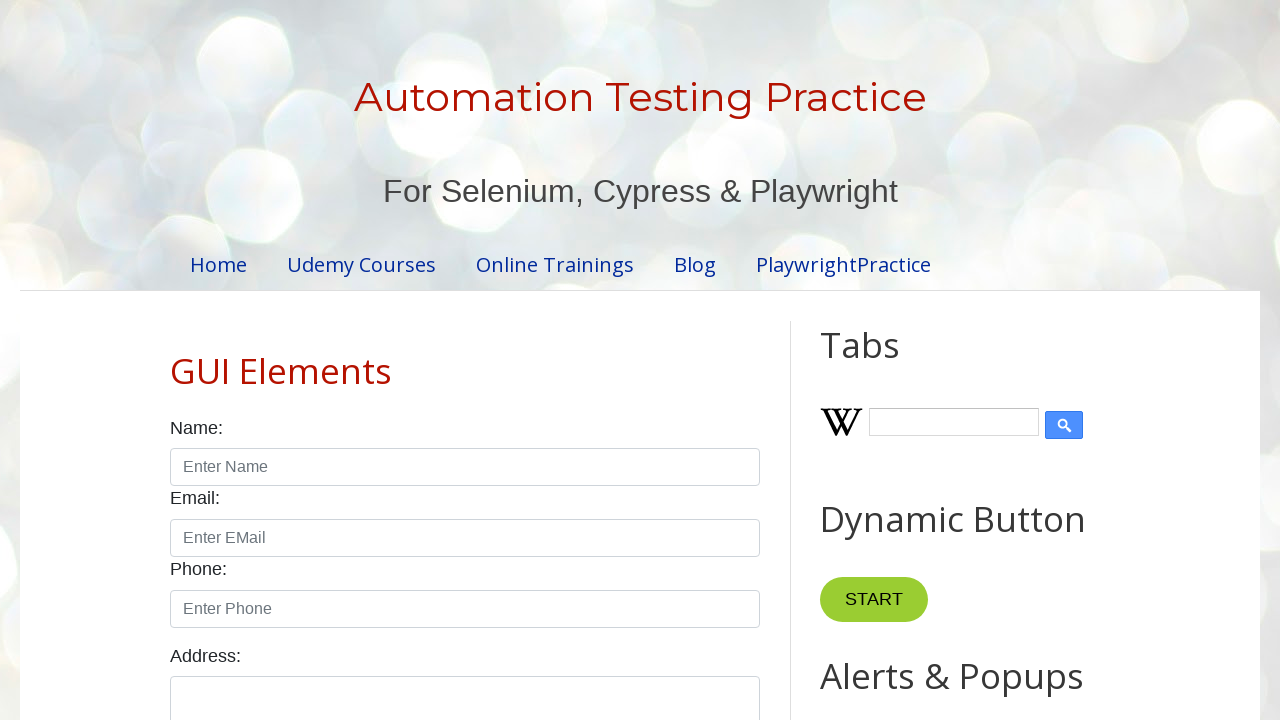

Wikipedia search button loaded
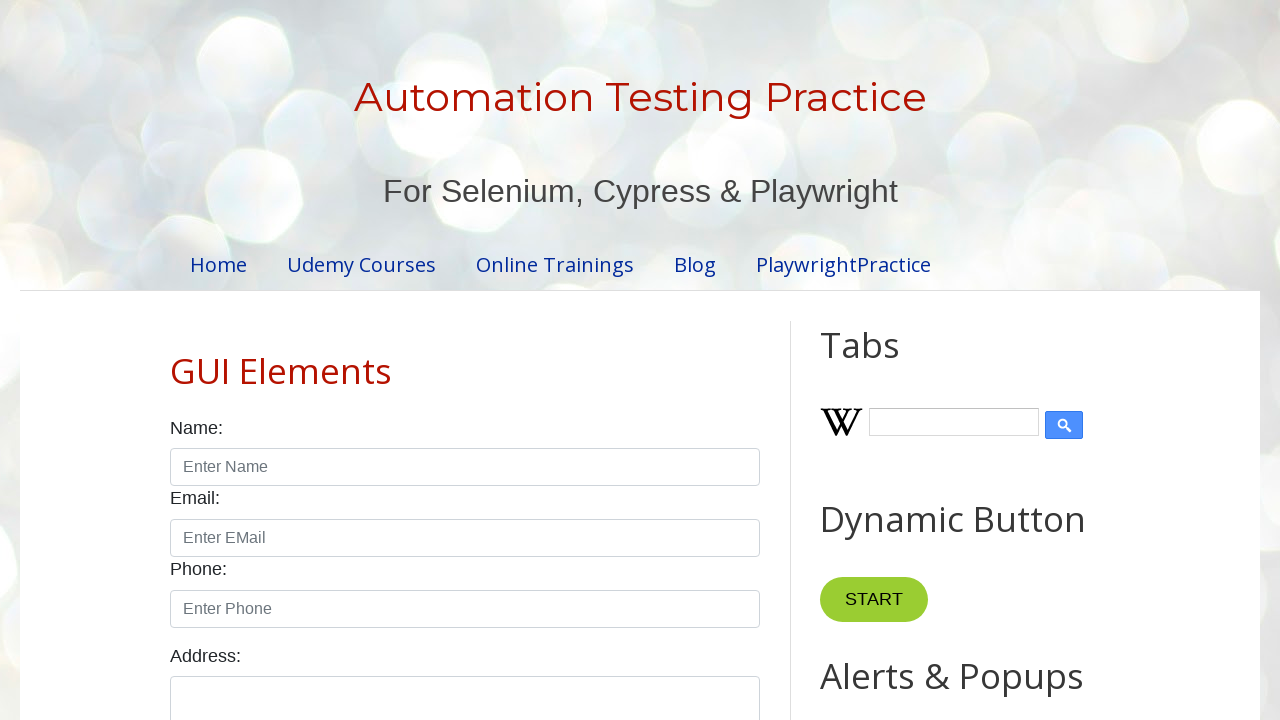

Page heading (h1) loaded
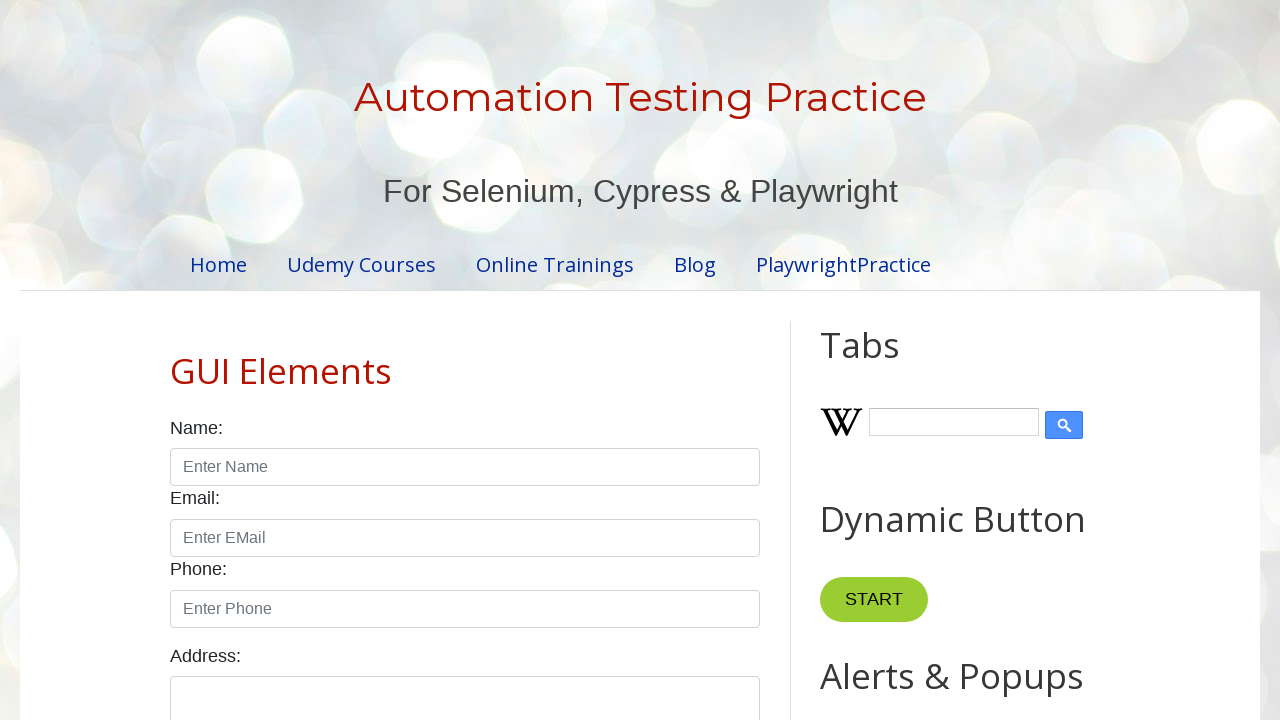

Located Wikipedia icon element
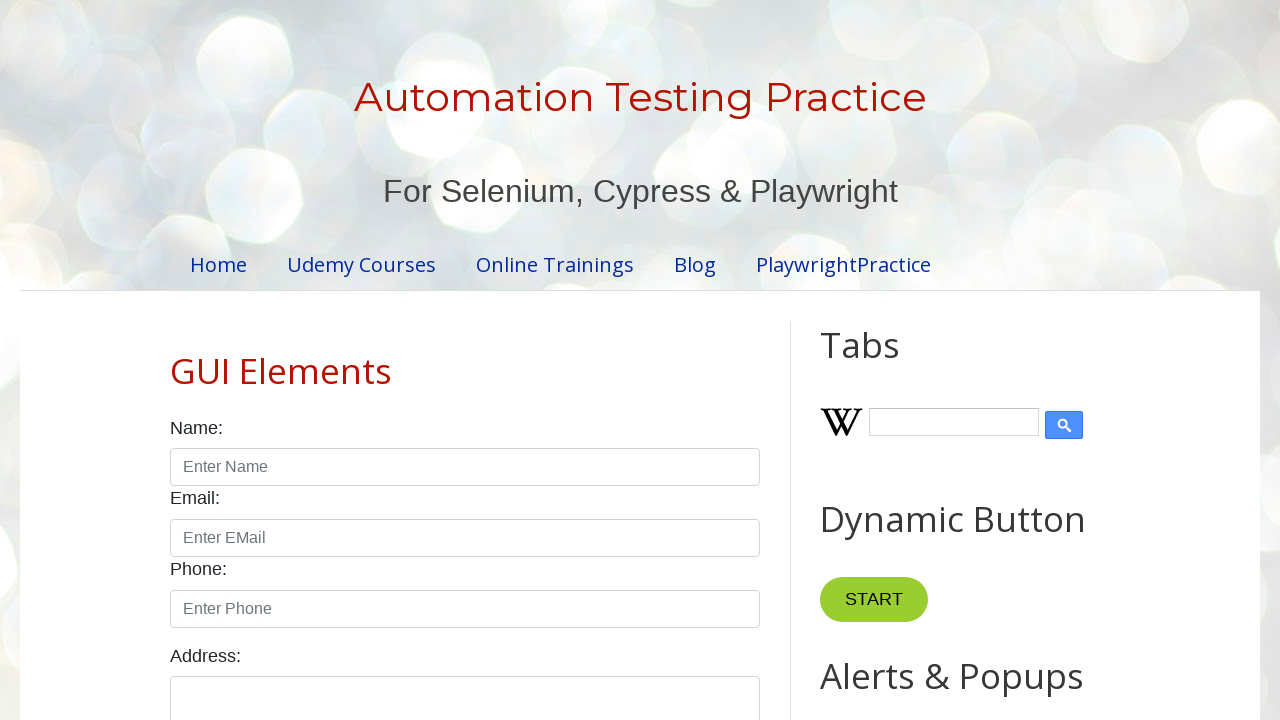

Located Wikipedia search input field
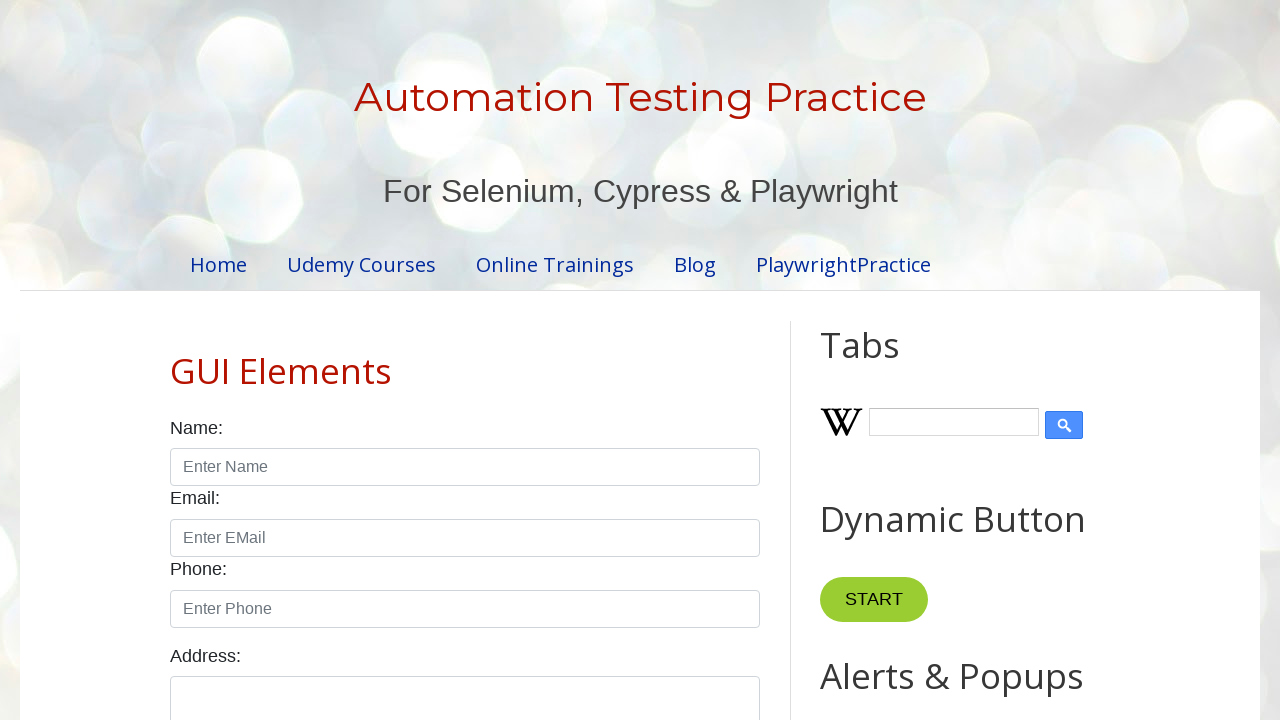

Located Wikipedia search button
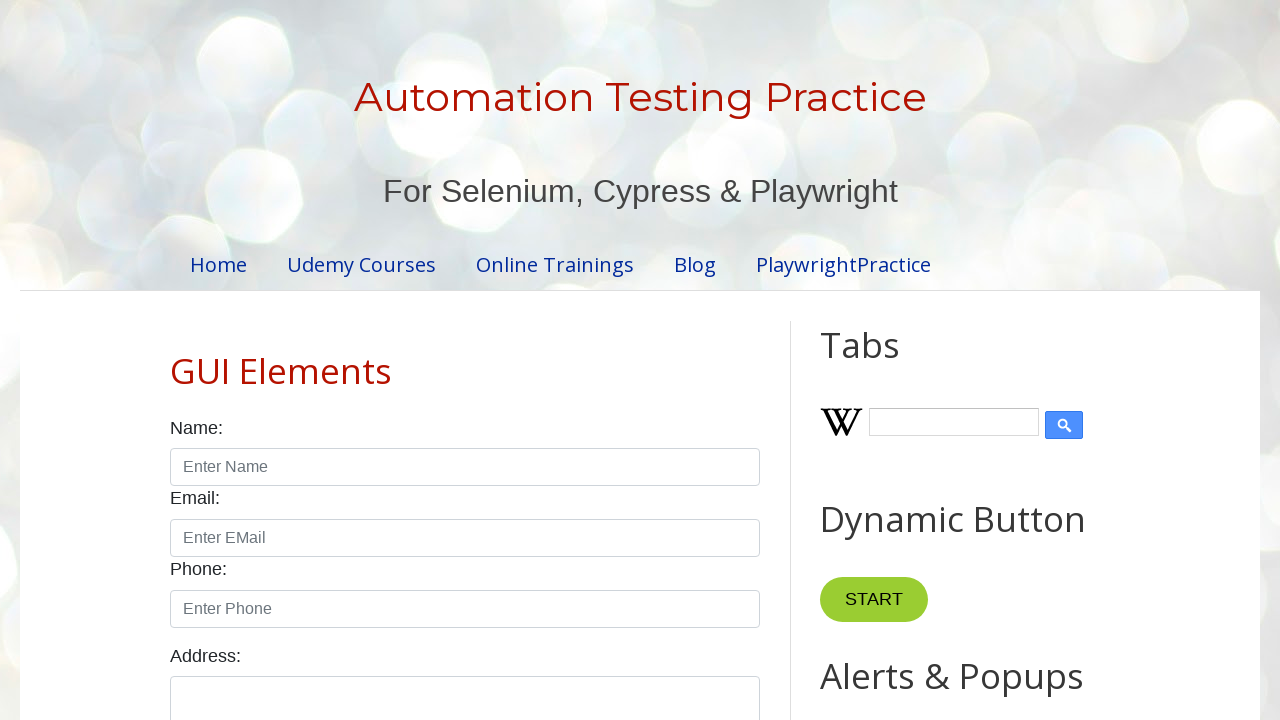

Located page heading element
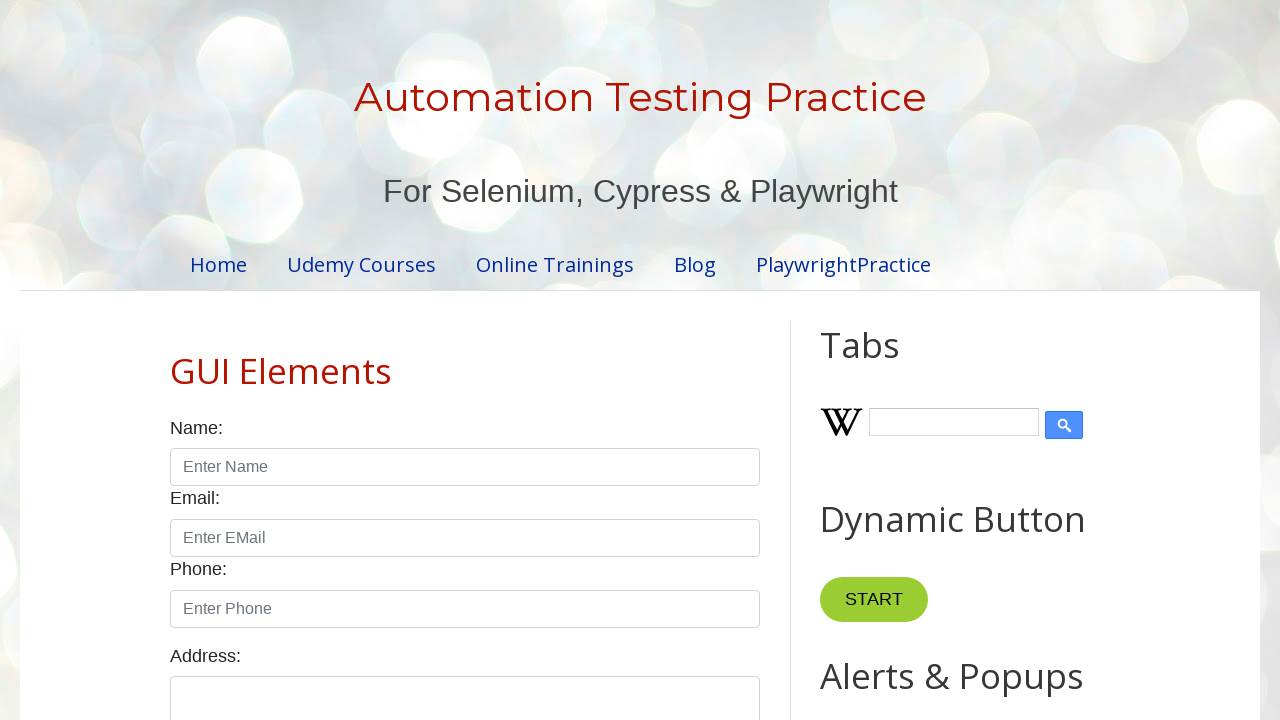

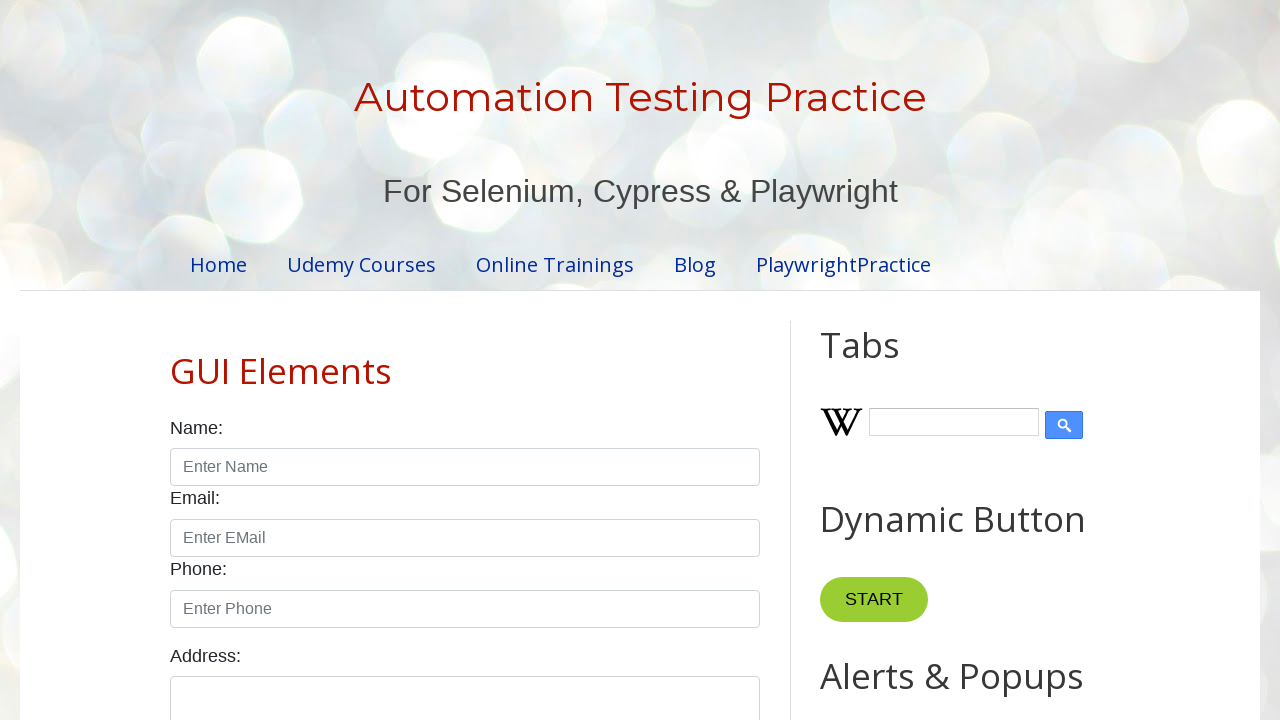